Tests the radio button functionality by clicking on the graduate standing option and verifying its value

Starting URL: https://www.asu.edu/

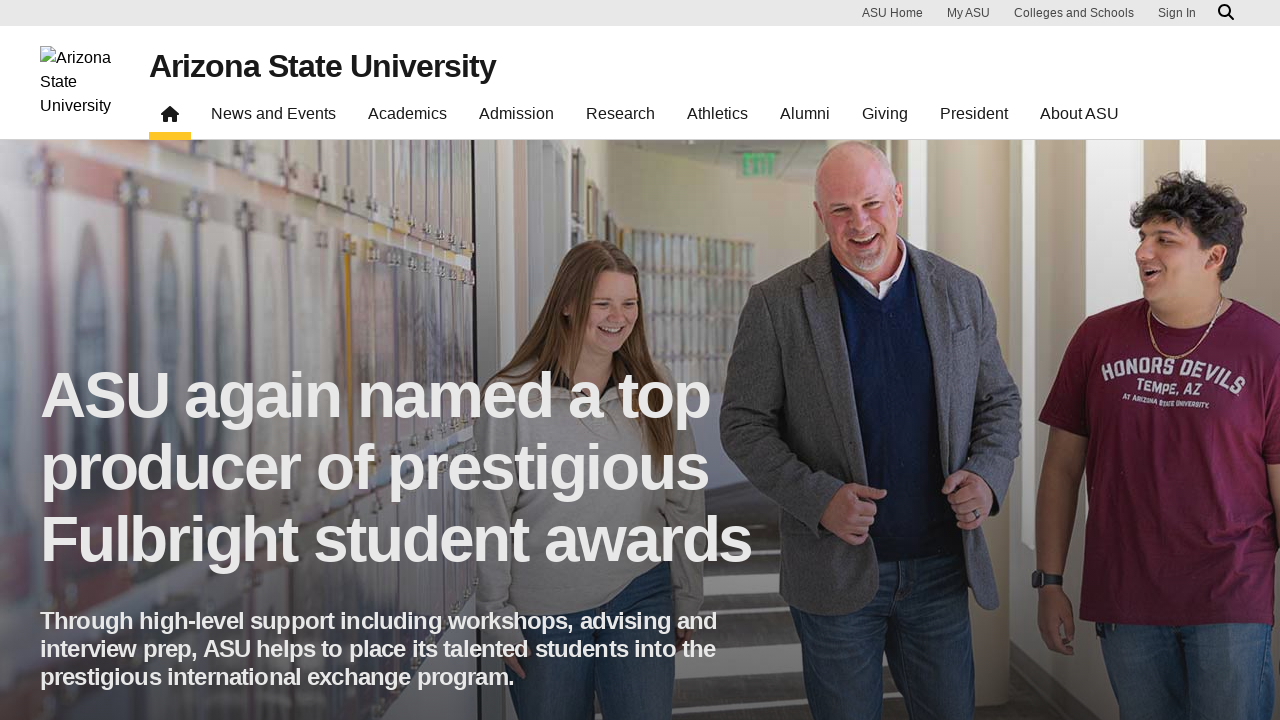

Located the graduate standing radio button
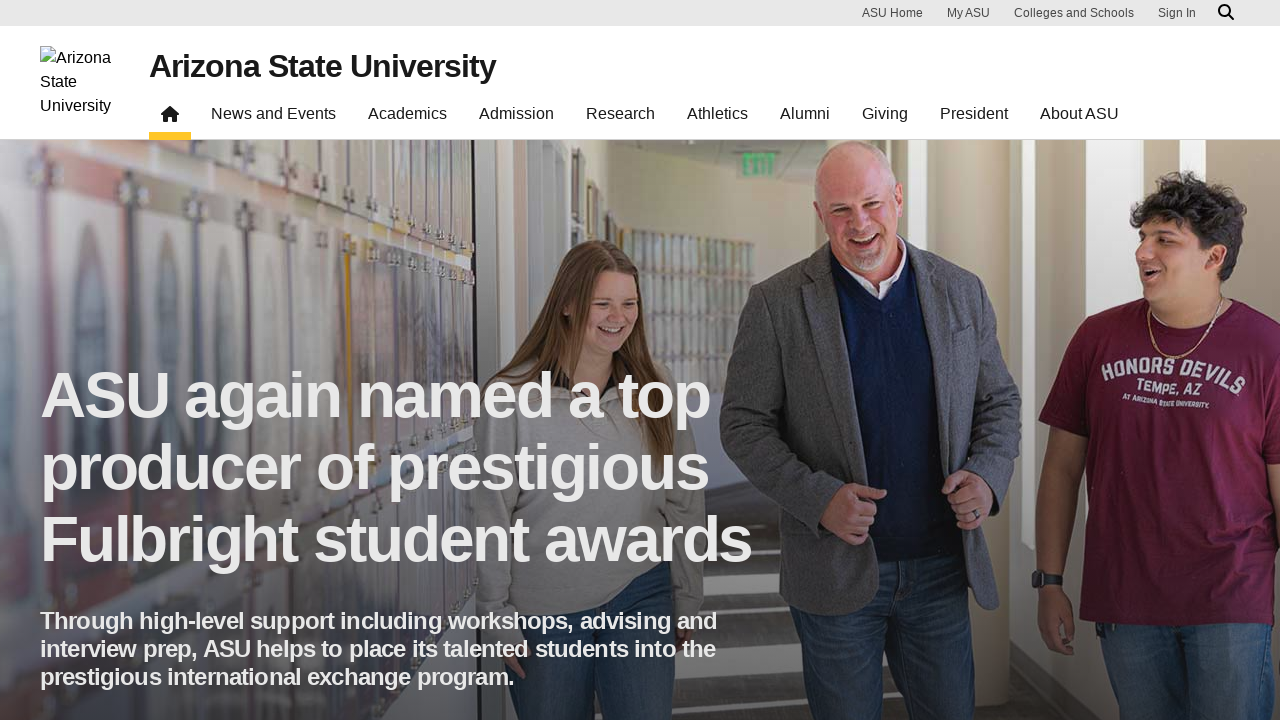

Clicked on the graduate standing radio button at (238, 448) on #edit-standing-graduate
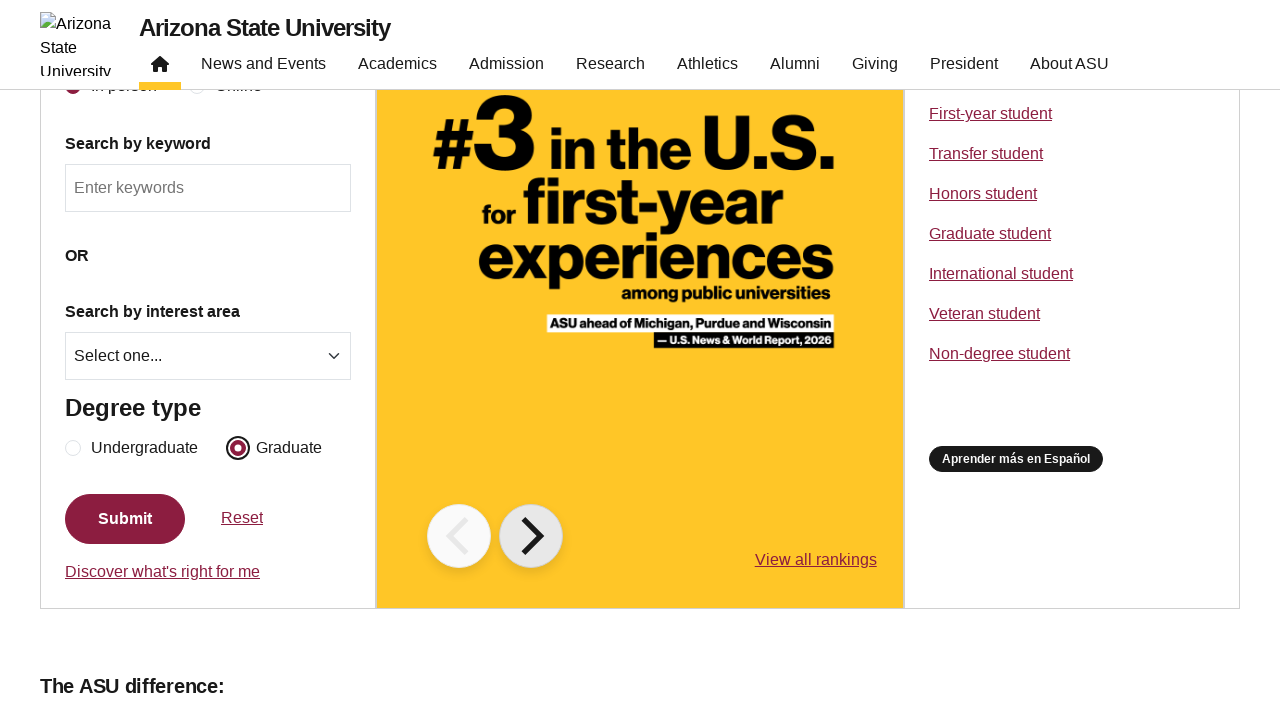

Verified that the graduate radio button has the correct value attribute
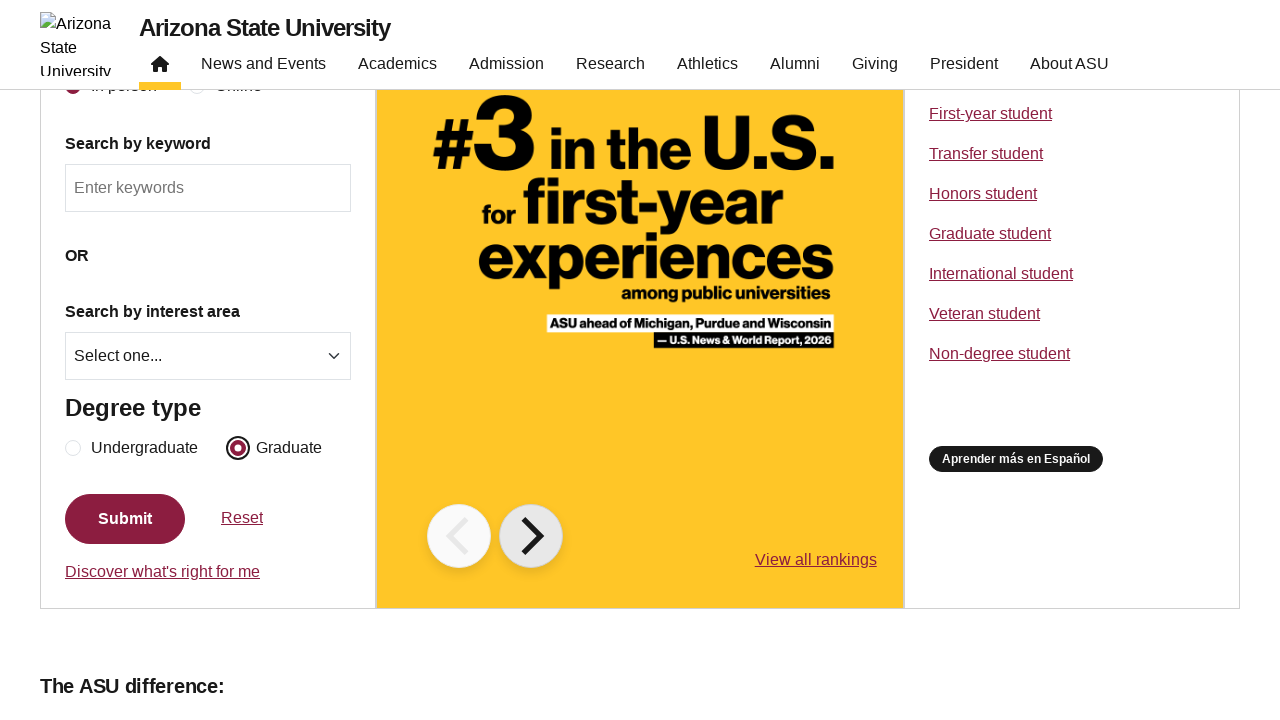

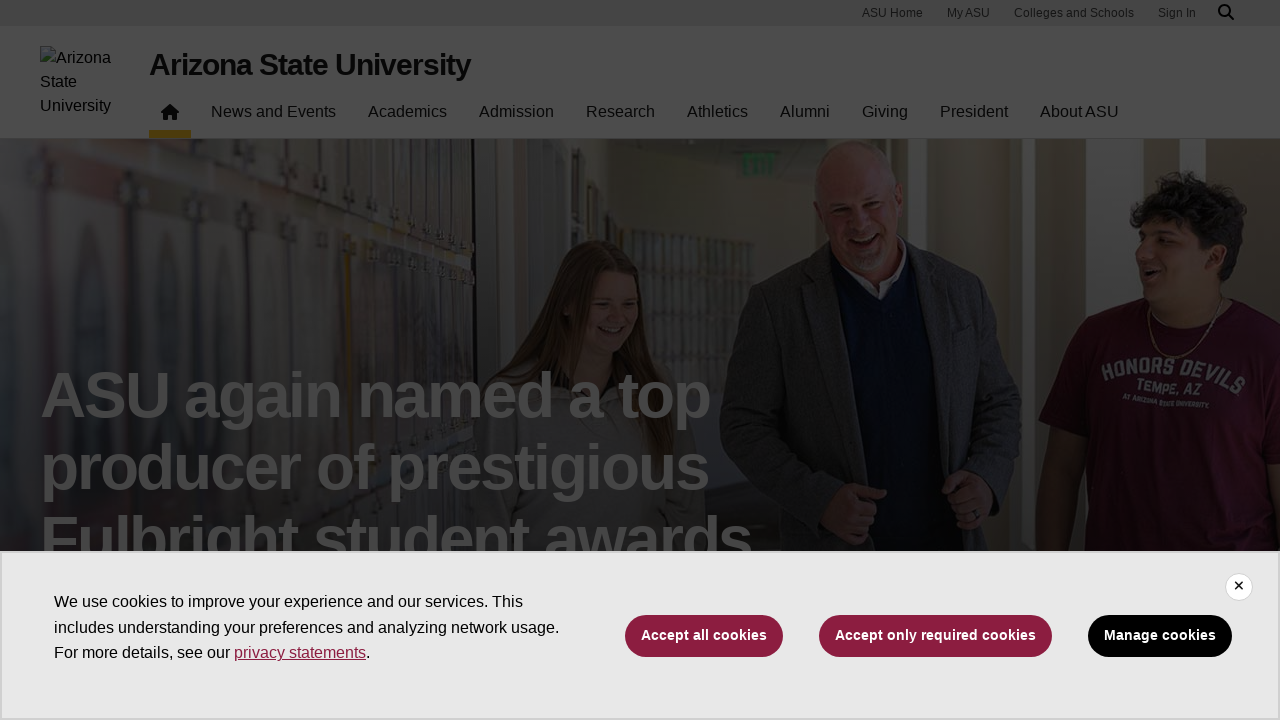